Demonstrates highlighting an element on a page by modifying its style using JavaScript execution, then reverting the style after a delay.

Starting URL: http://the-internet.herokuapp.com/large

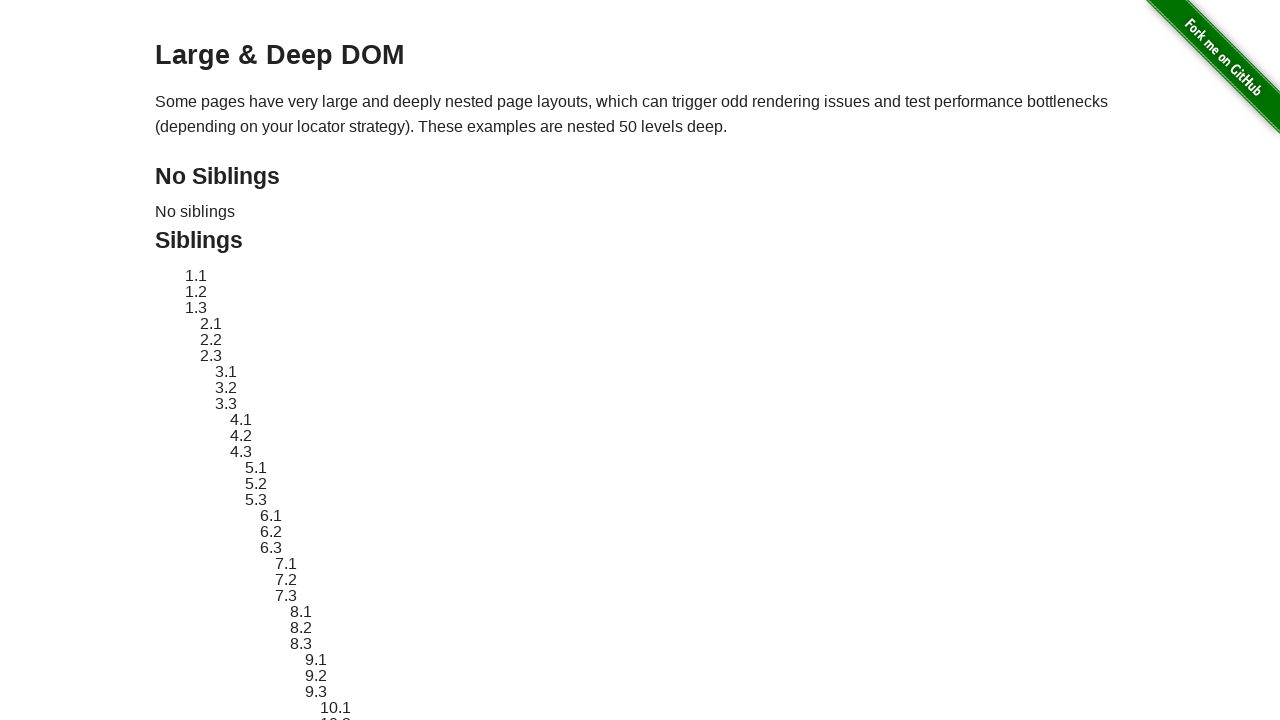

Located element with ID 'sibling-2.3' for highlighting
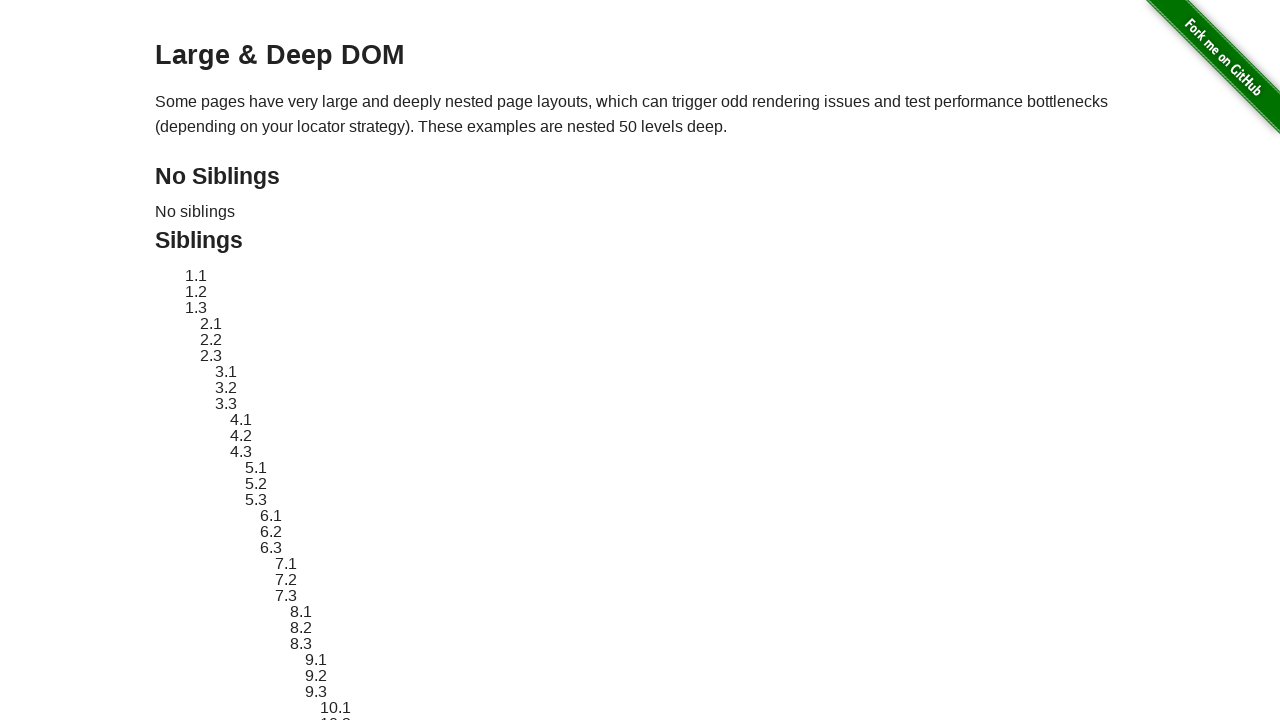

Retrieved original style attribute from element
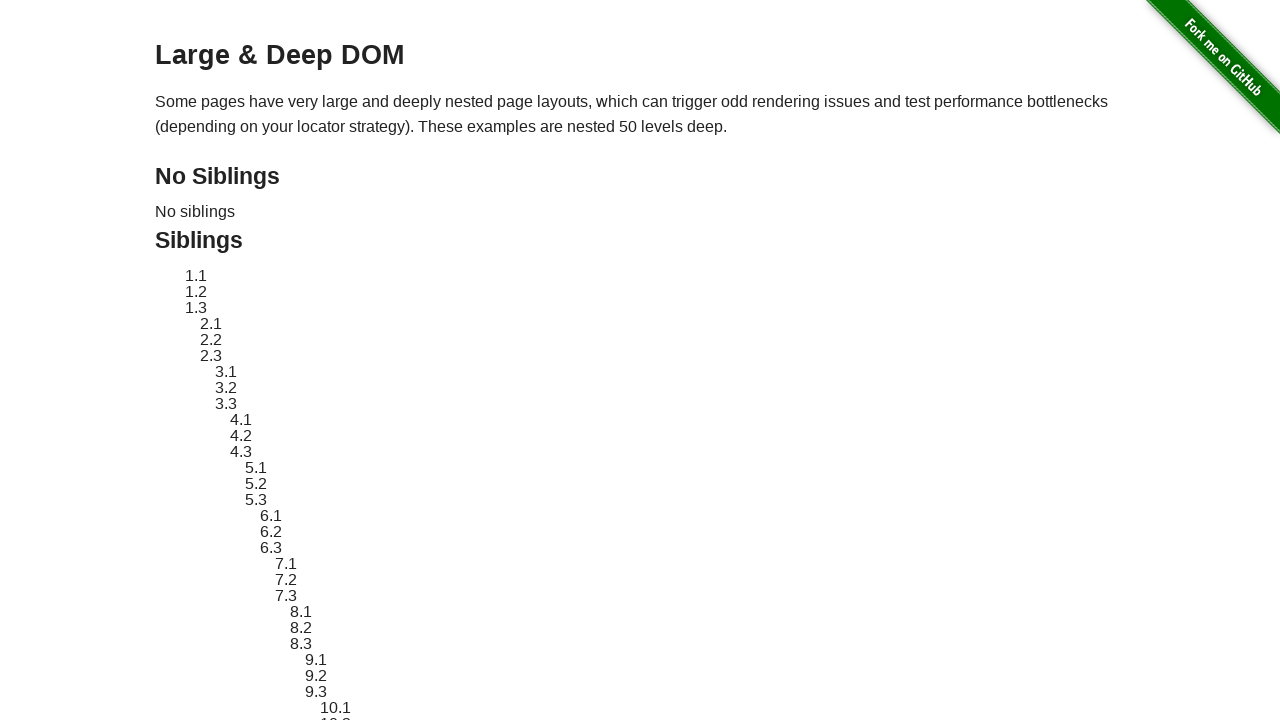

Applied red dashed border highlight to element
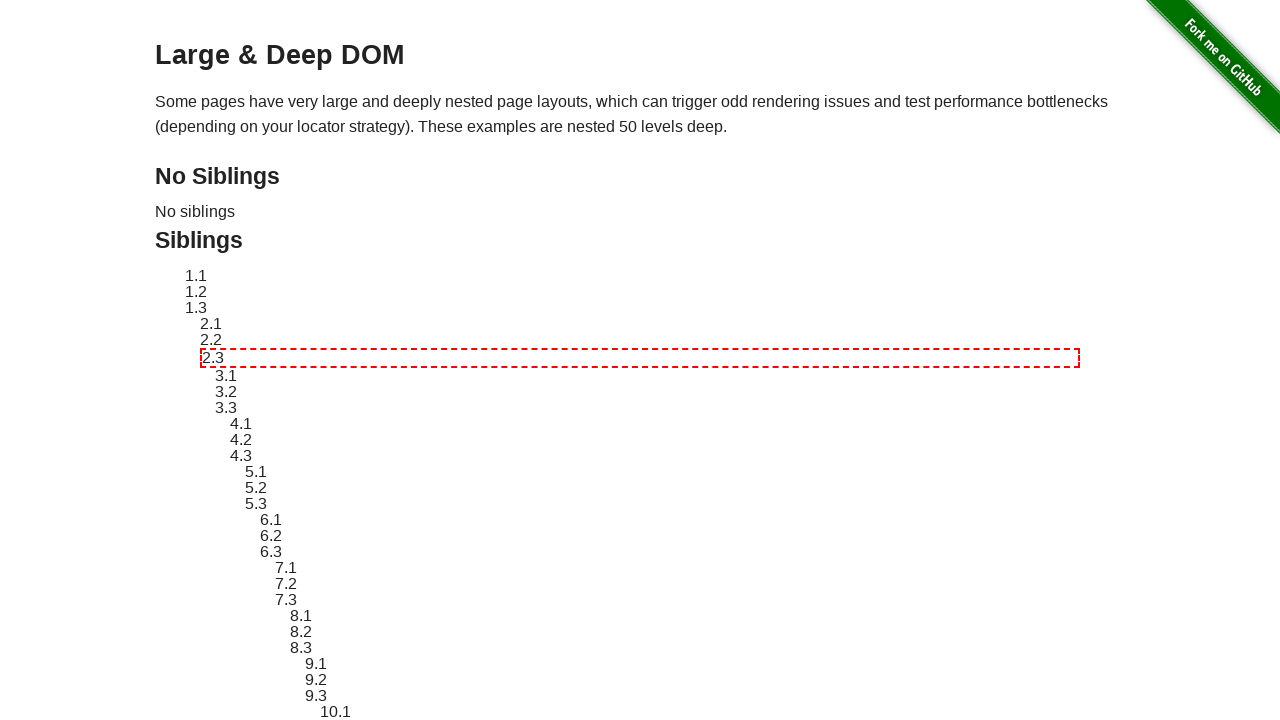

Waited 3 seconds to view the highlight effect
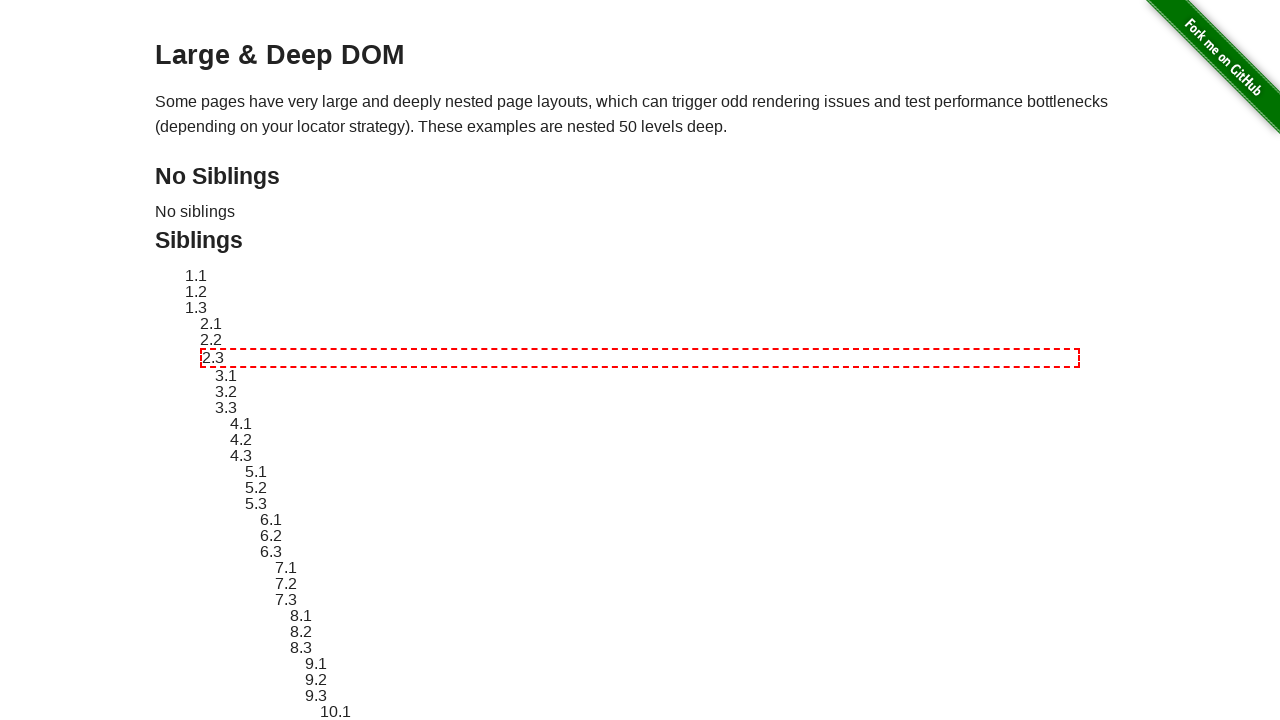

Reverted element style to original state
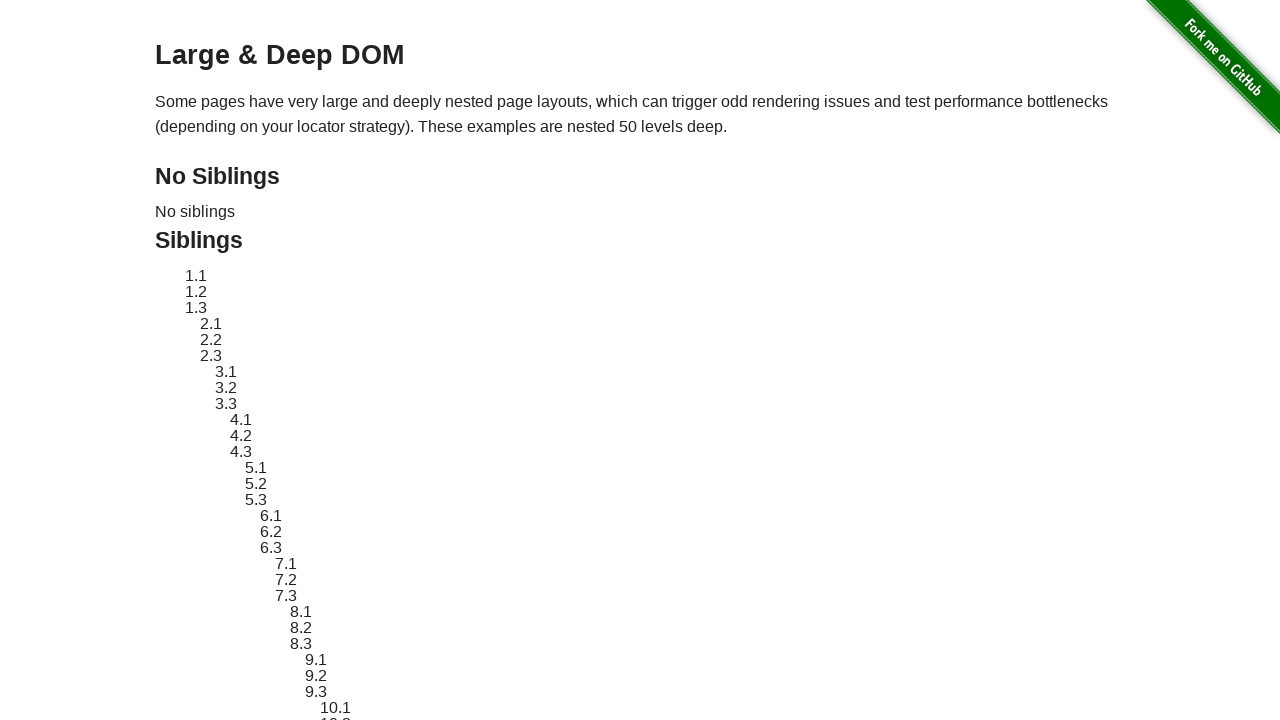

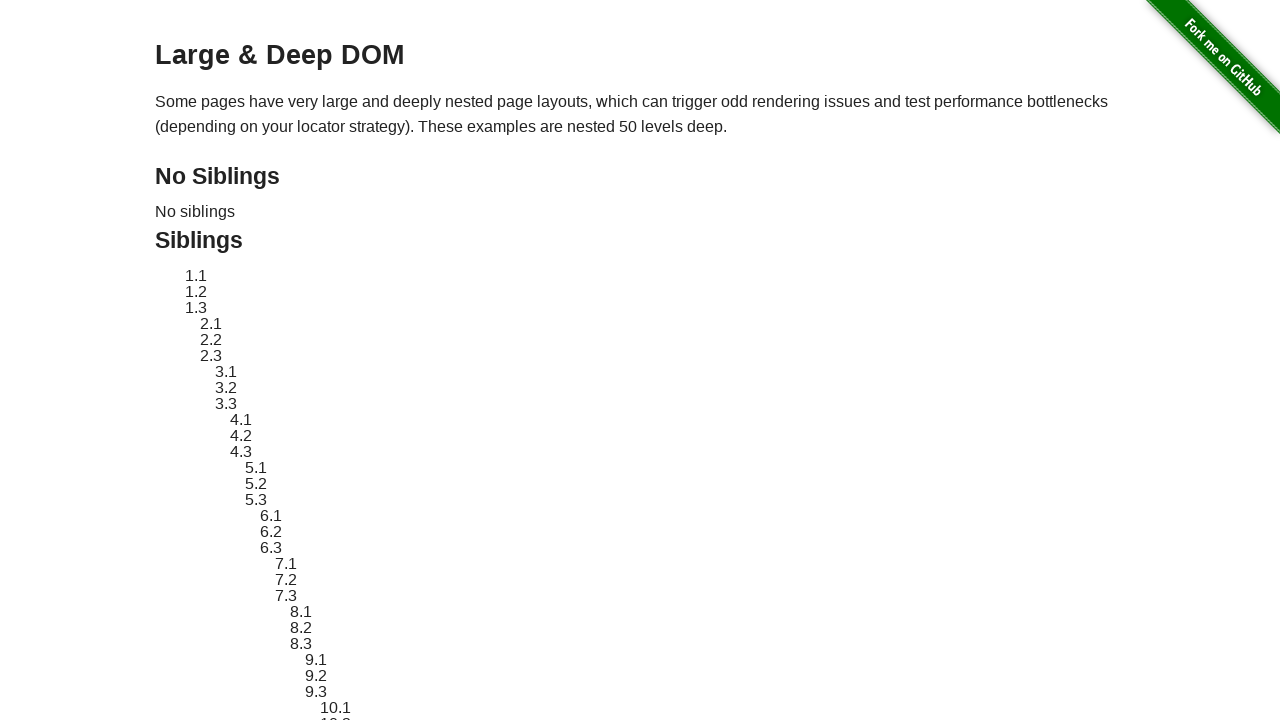